Tests file upload functionality by selecting a file, clicking the upload button, and verifying the "File Uploaded!" confirmation message appears.

Starting URL: https://the-internet.herokuapp.com/upload

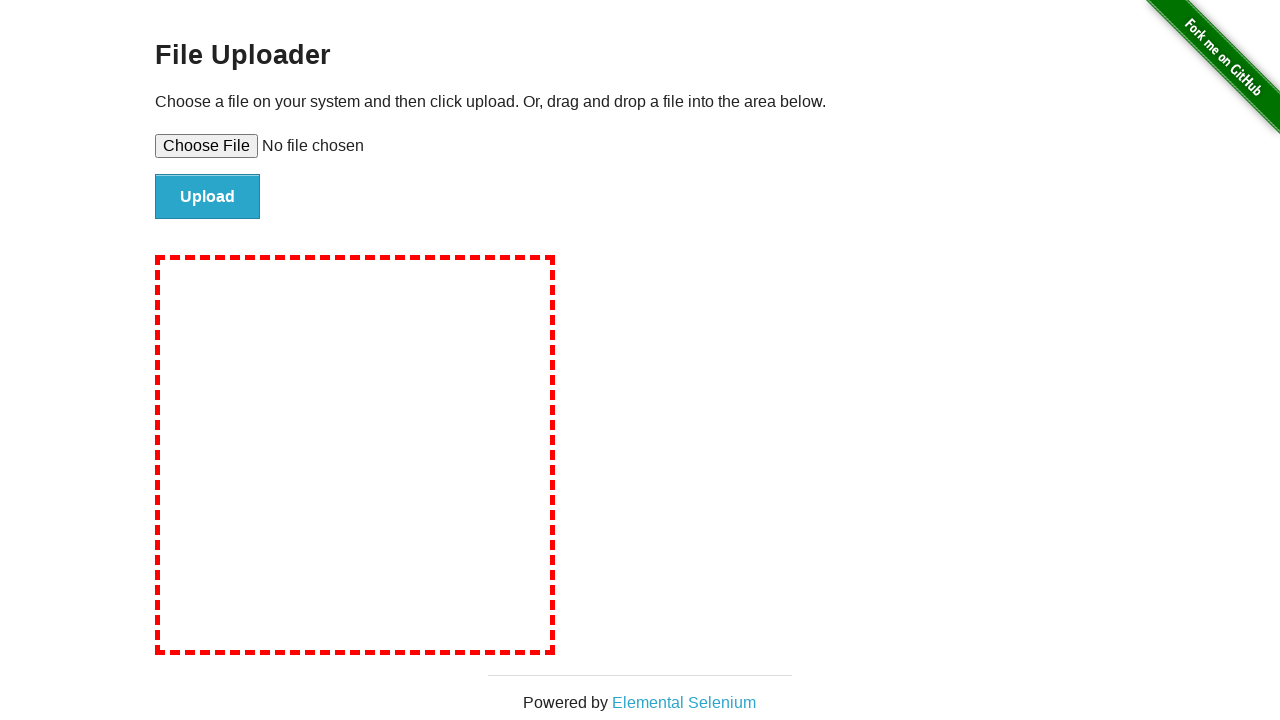

Created temporary test file for upload
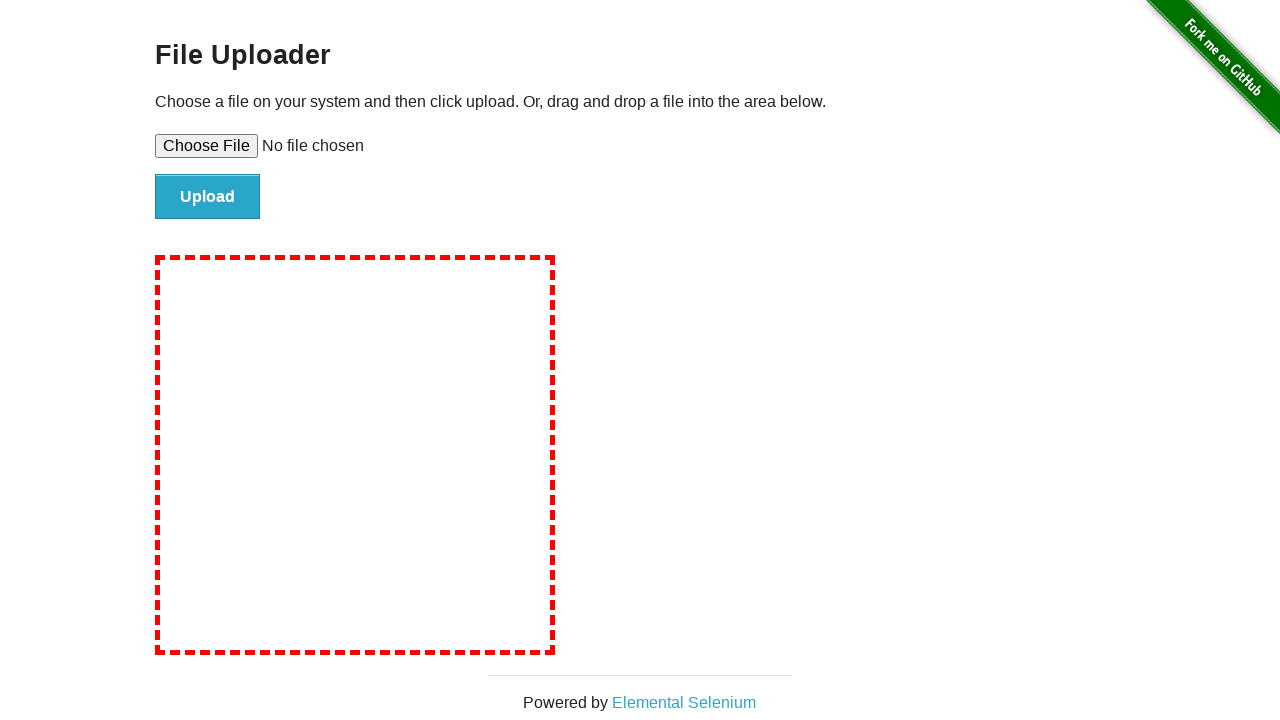

Selected test file for upload using file input element
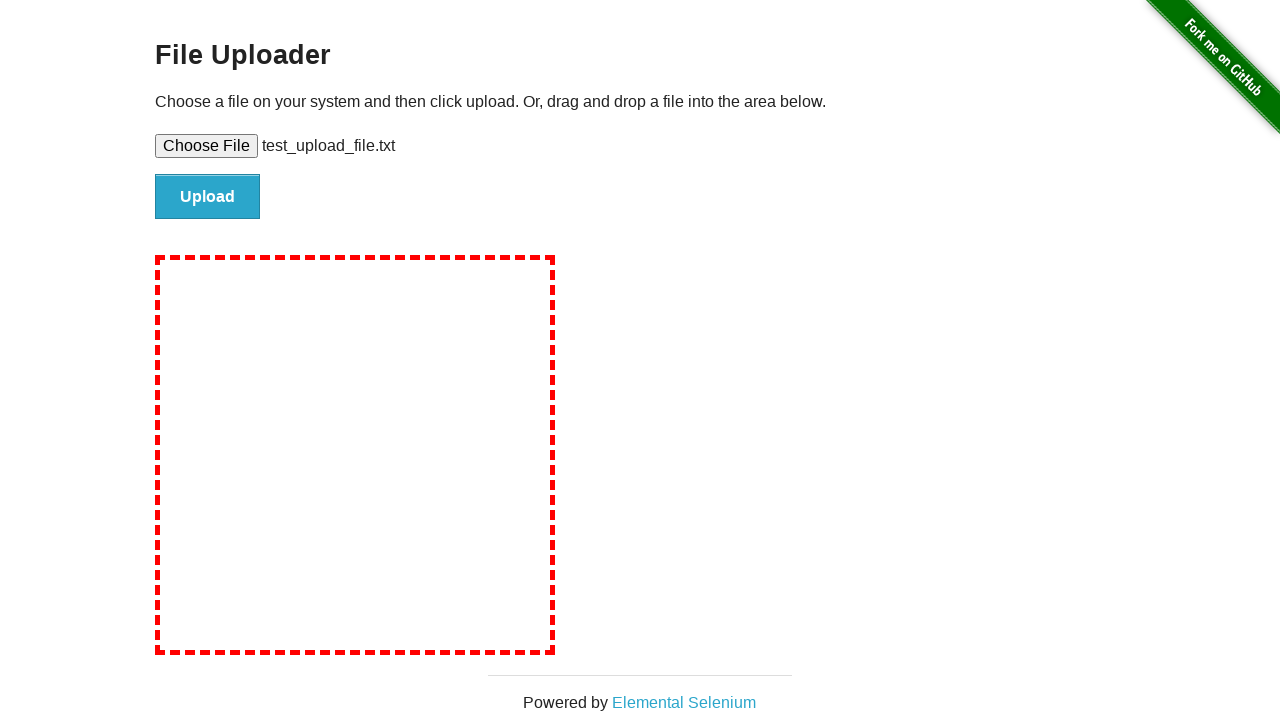

Clicked upload button to submit file at (208, 197) on #file-submit
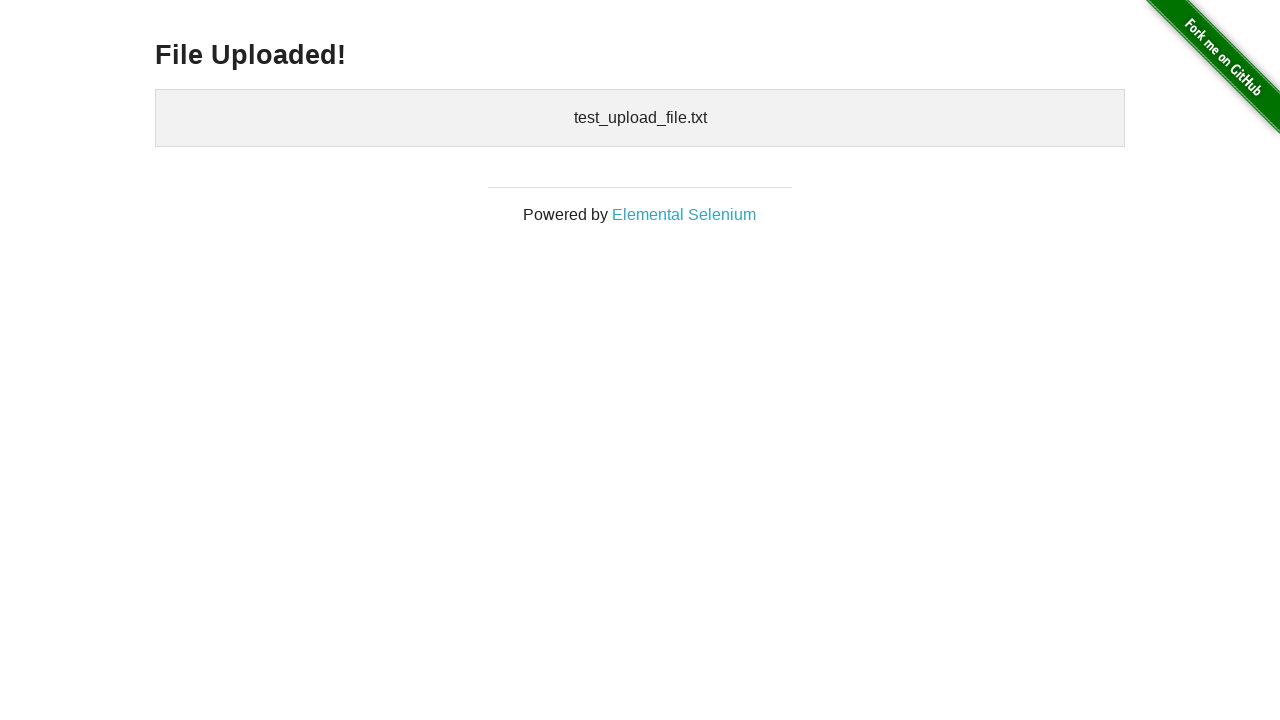

Waited for success message heading to appear
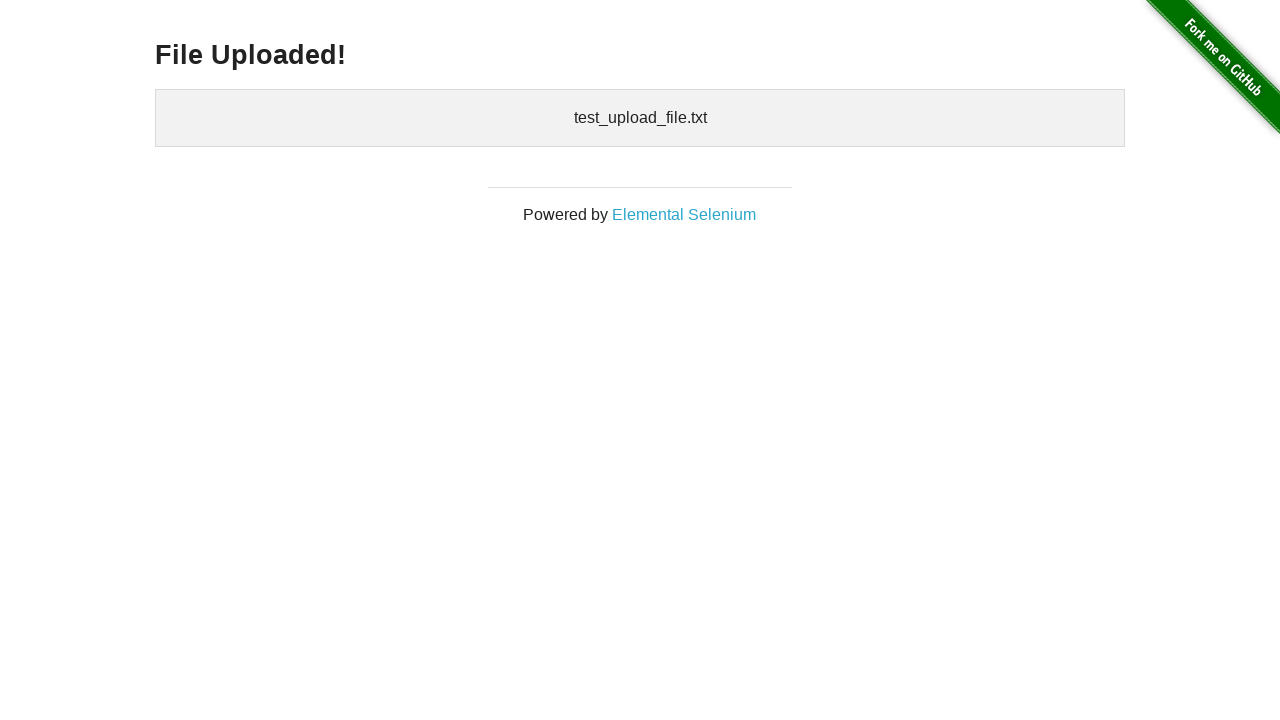

Retrieved success message text content
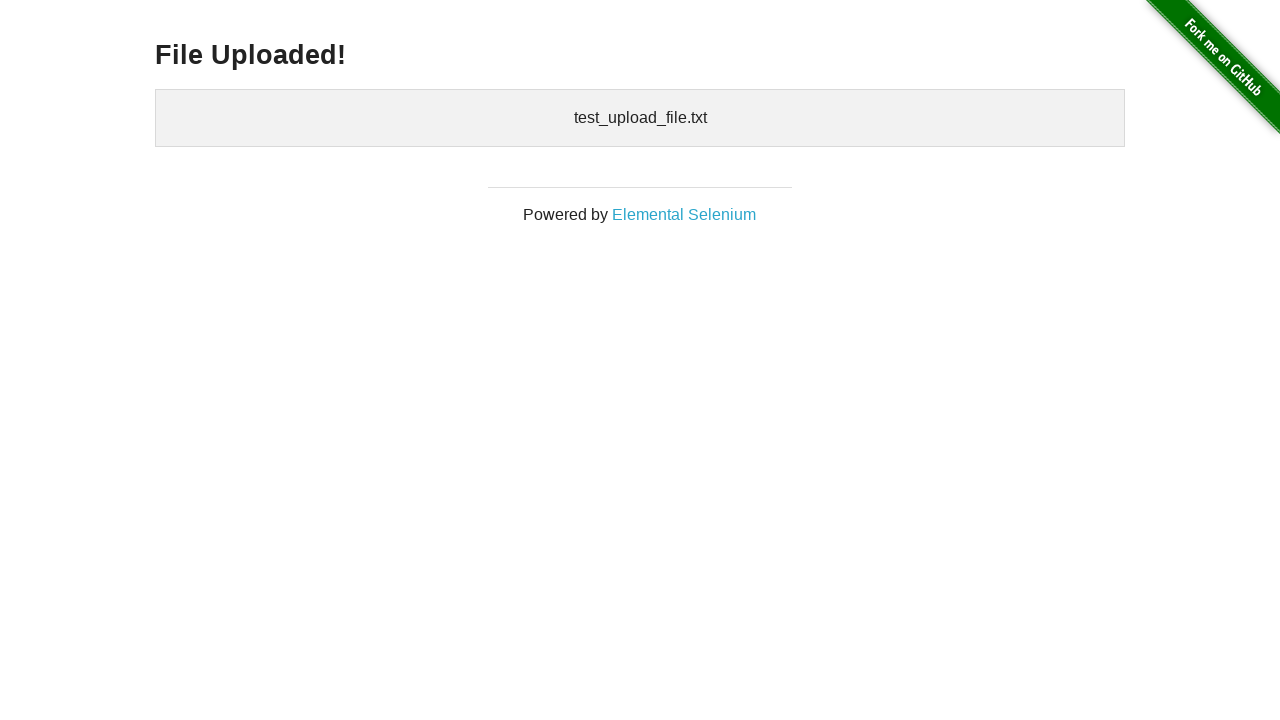

Verified 'File Uploaded!' confirmation message is displayed
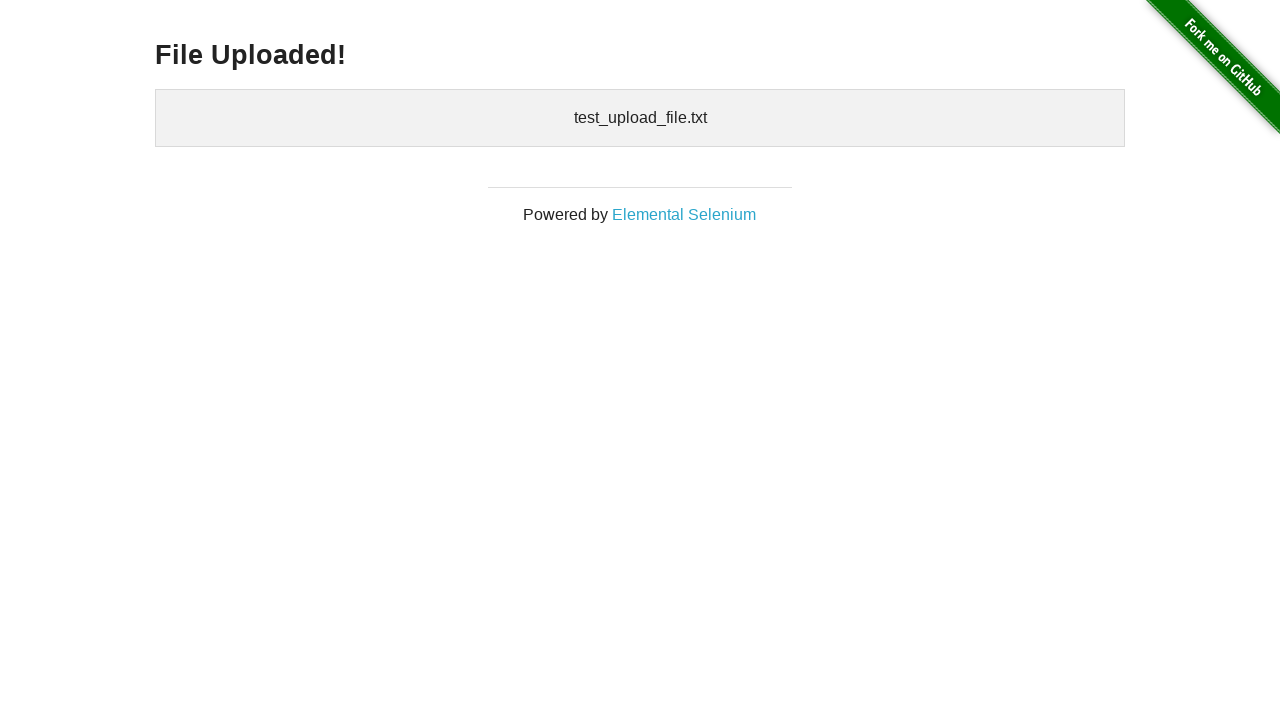

Cleaned up temporary test file
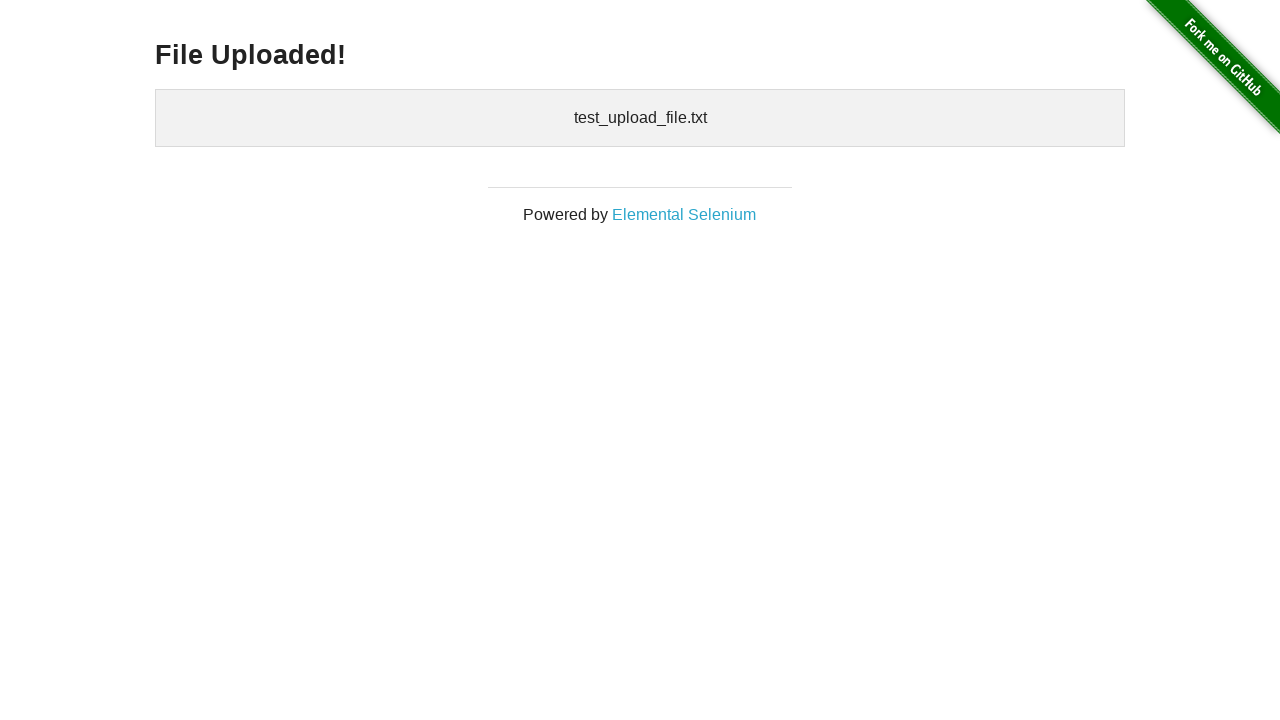

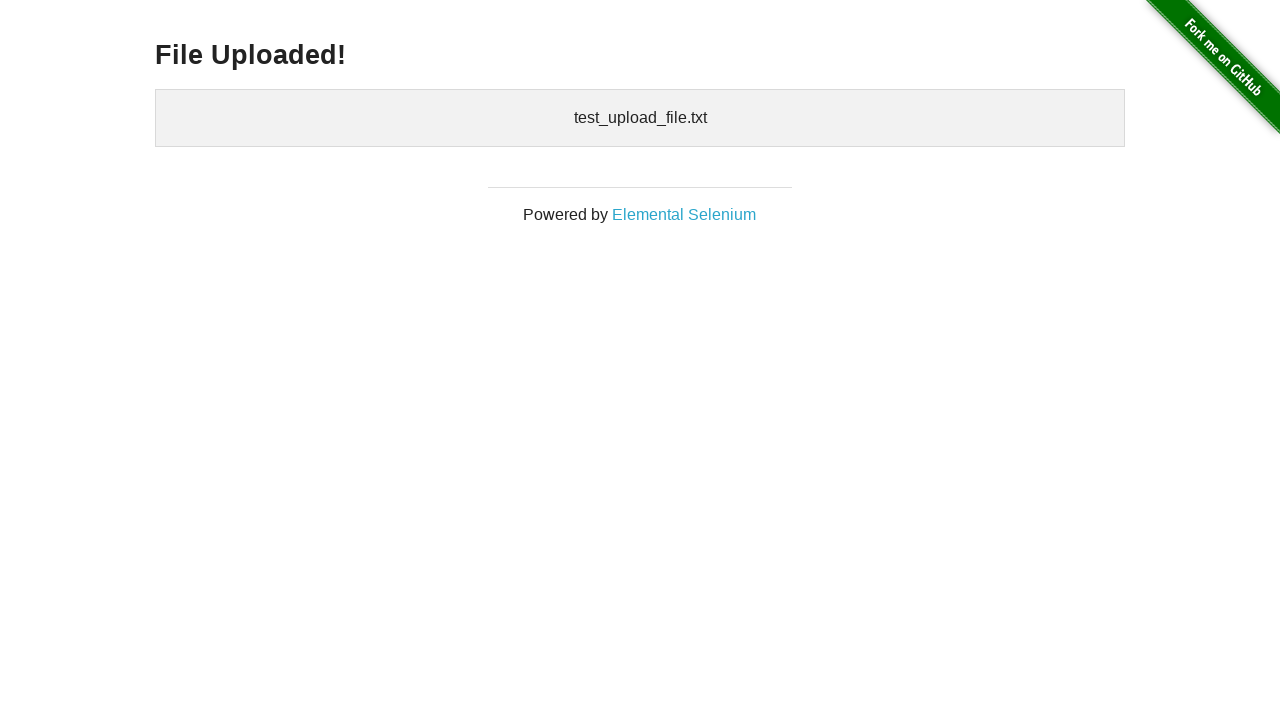